Tests browser navigation functionality by navigating to YouTube and then using back, forward, and refresh navigation methods

Starting URL: https://www.youtube.com/

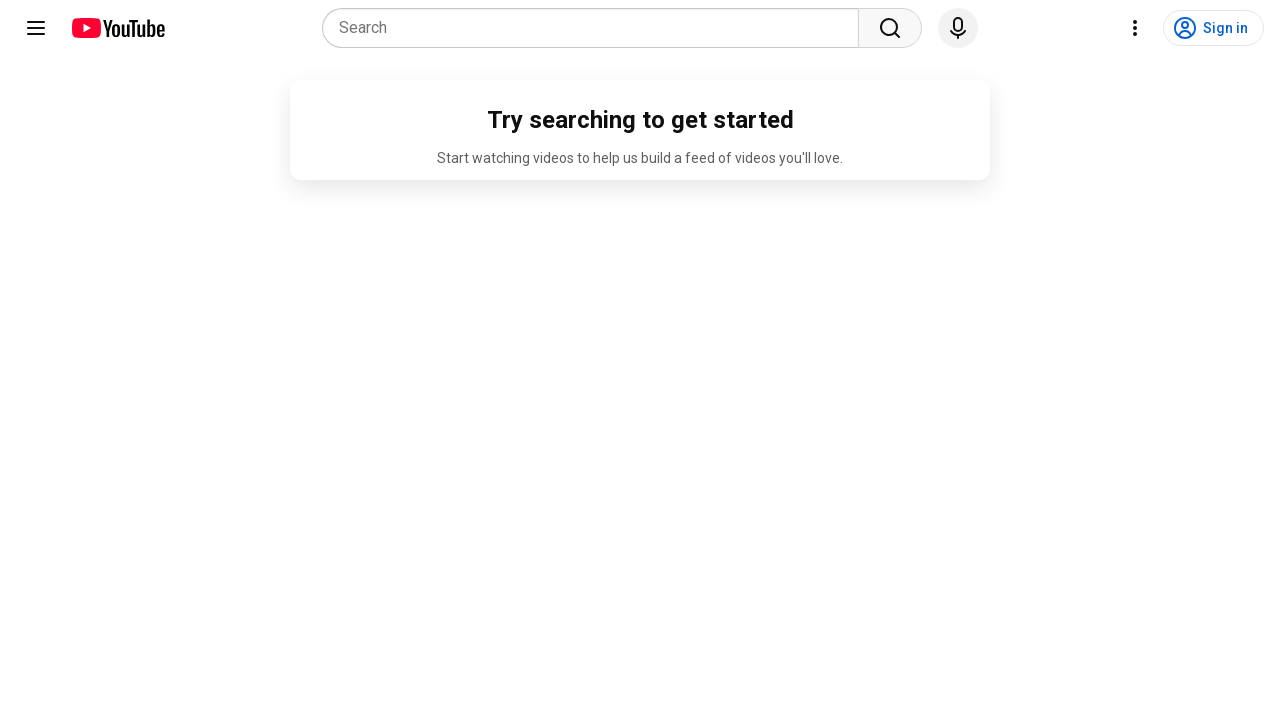

Navigated back from YouTube
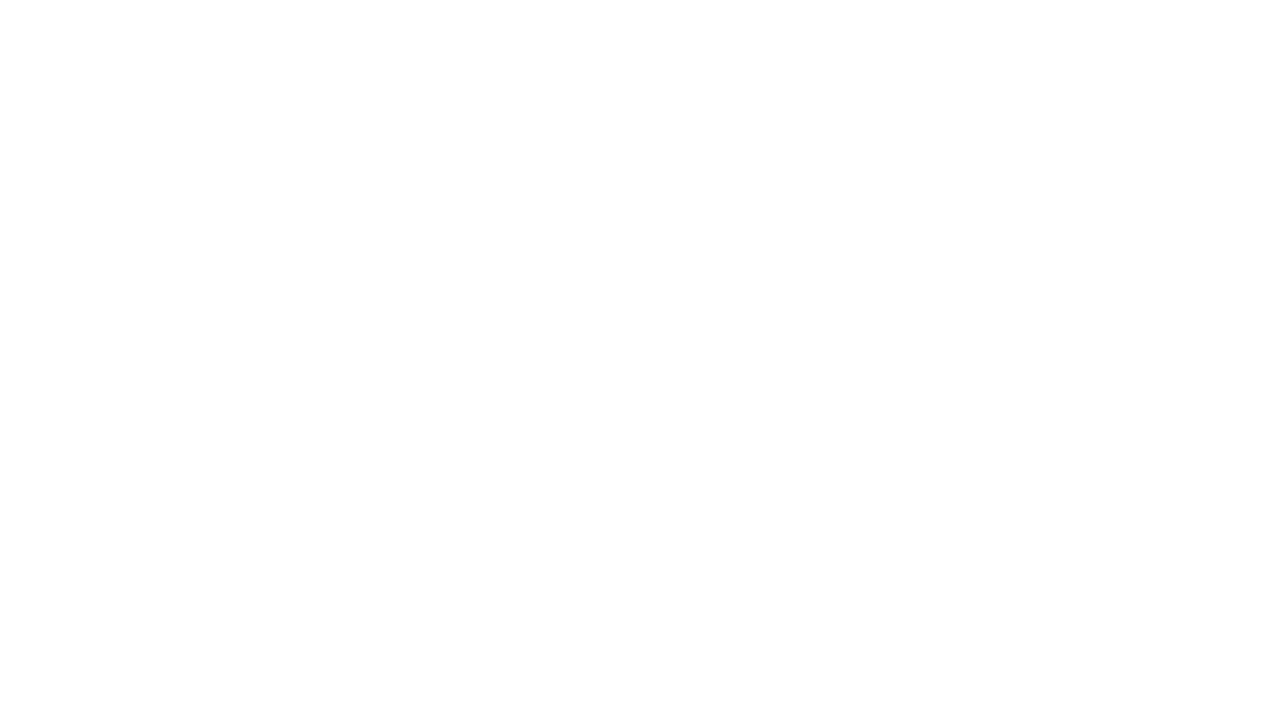

Navigated forward to return to YouTube
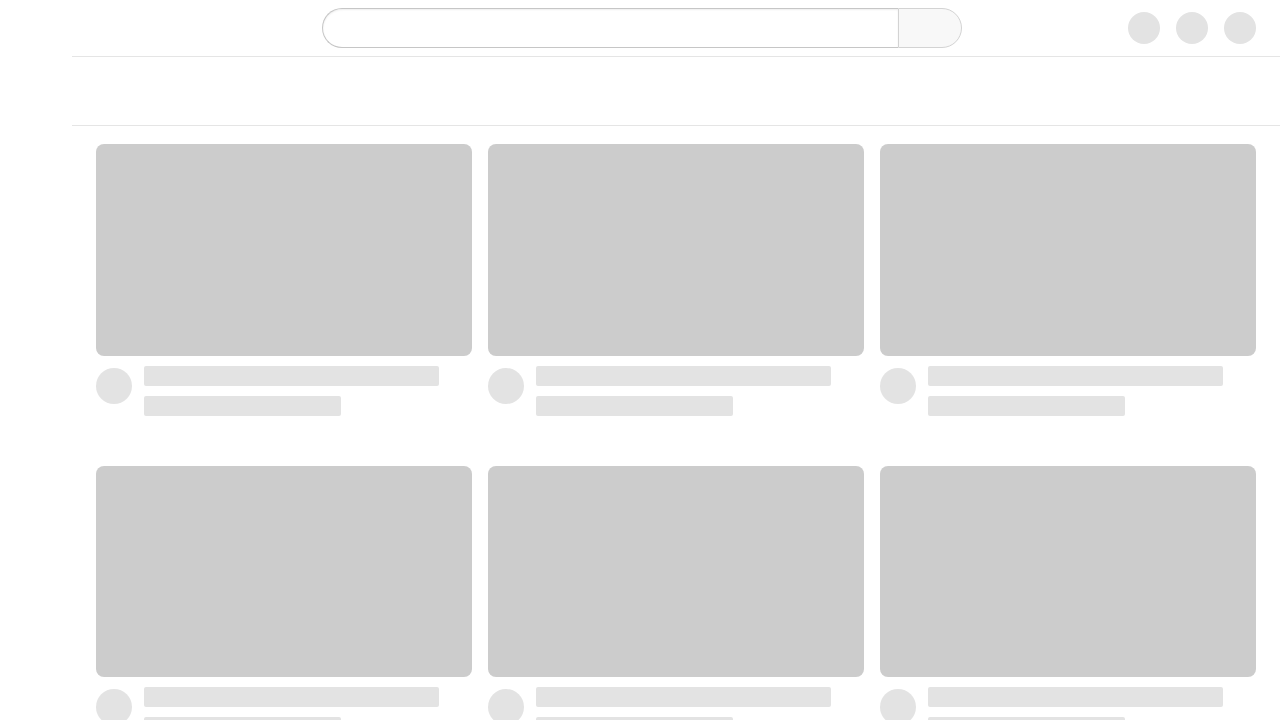

Refreshed the YouTube page
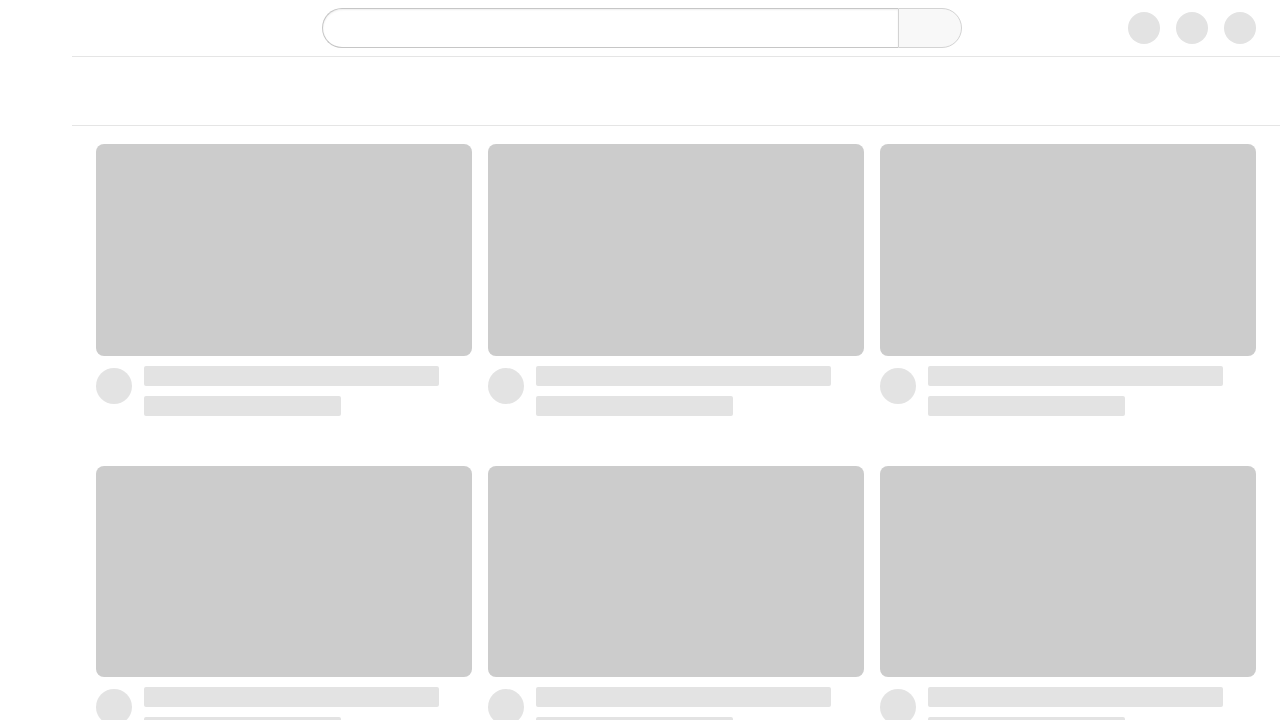

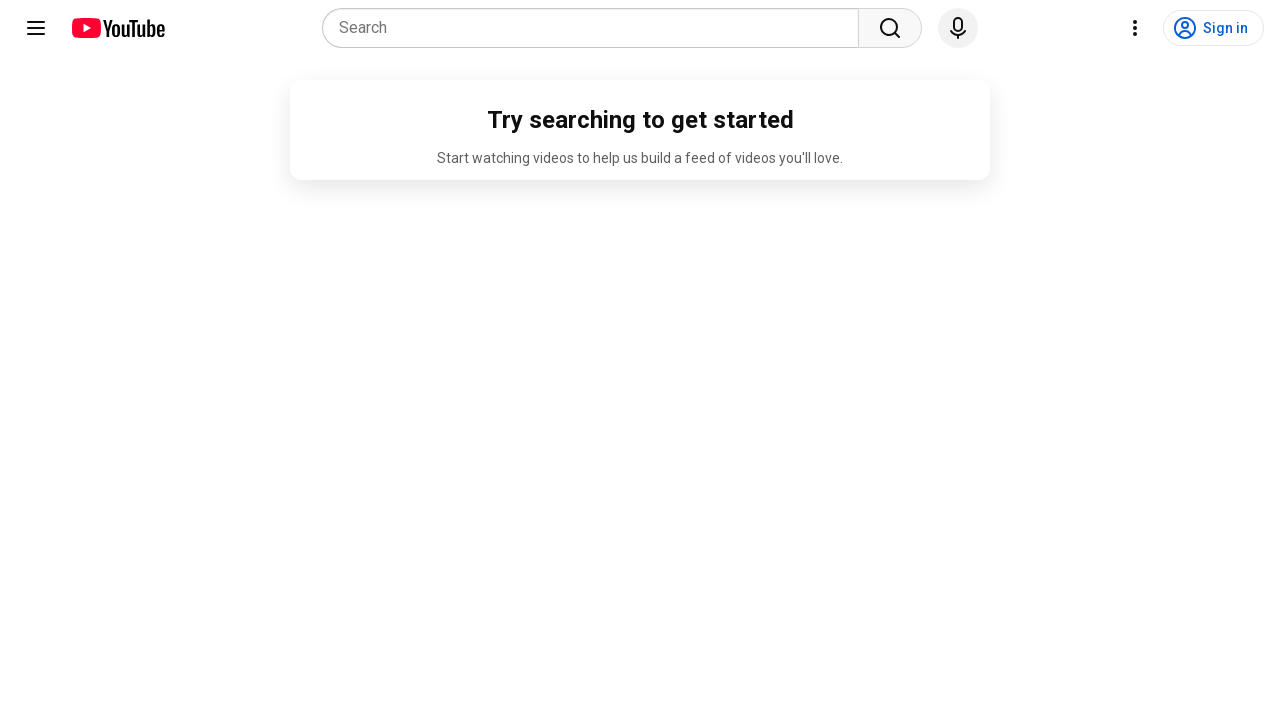